Tests different types of JavaScript alerts (simple, confirm, and prompt) by triggering them and interacting with accept, dismiss, and text input

Starting URL: http://demo.automationtesting.in/Alerts.html

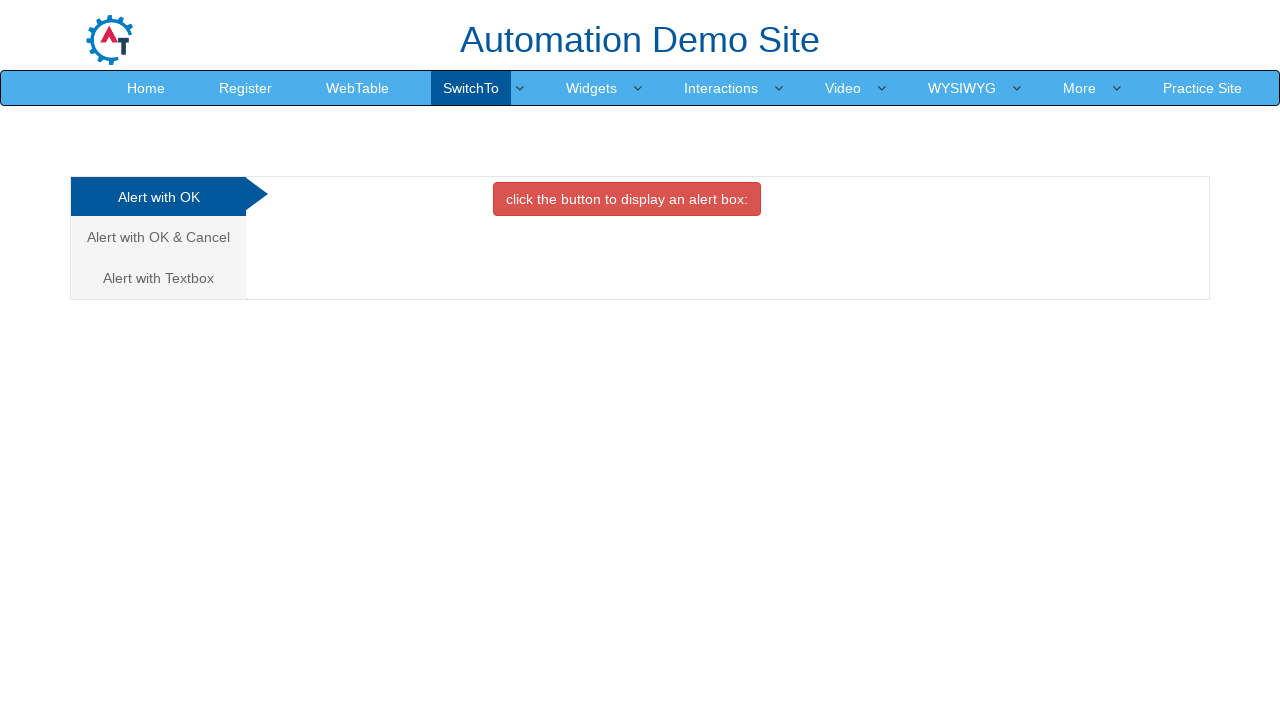

Clicked the simple alert button at (627, 199) on button.btn.btn-danger
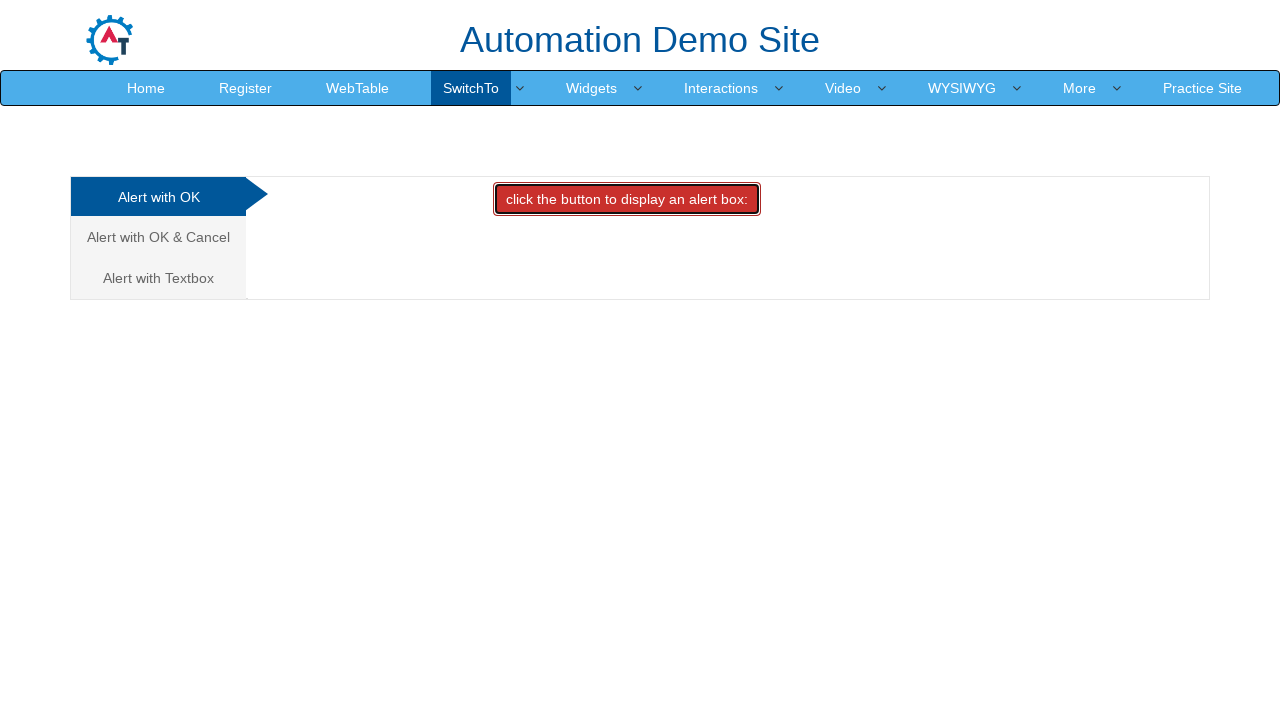

Set up dialog handler to accept the alert
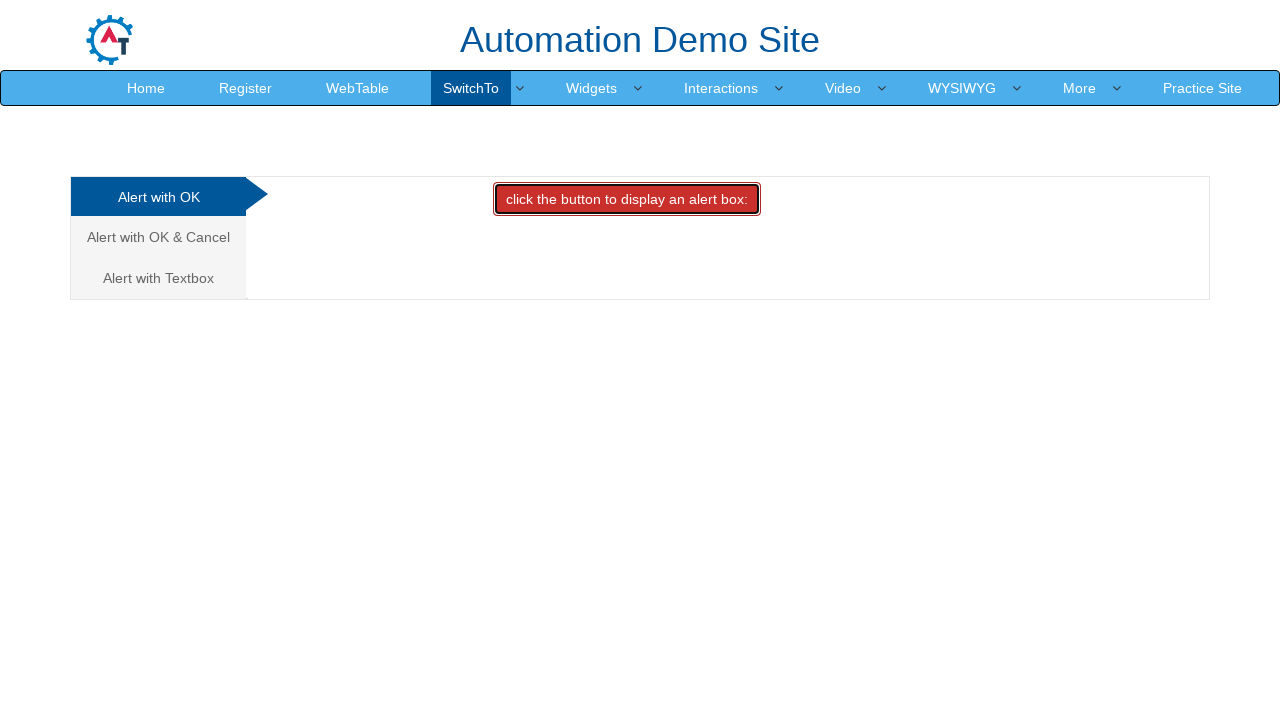

Clicked on 'Alert with OK & Cancel' tab at (158, 237) on a:has-text('Alert with OK & Cancel')
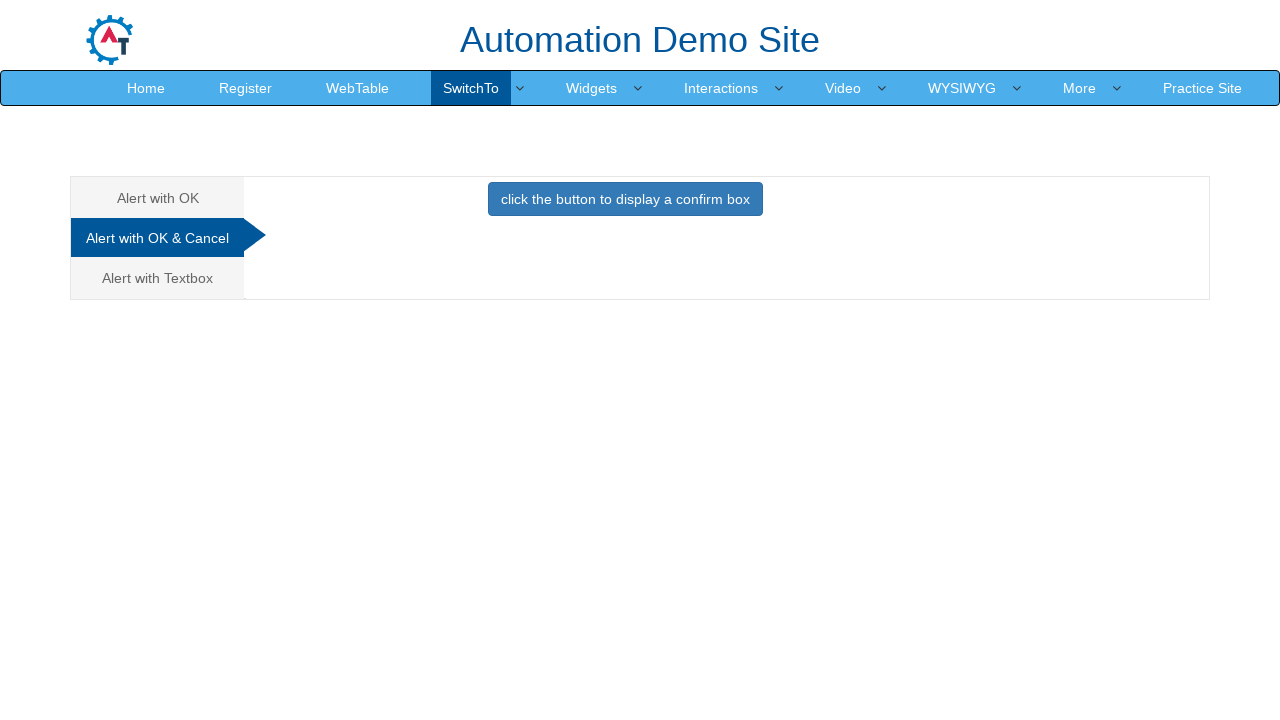

Clicked the confirm alert button at (625, 199) on xpath=/html/body/div[1]/div/div/div/div[2]/div[2]/button
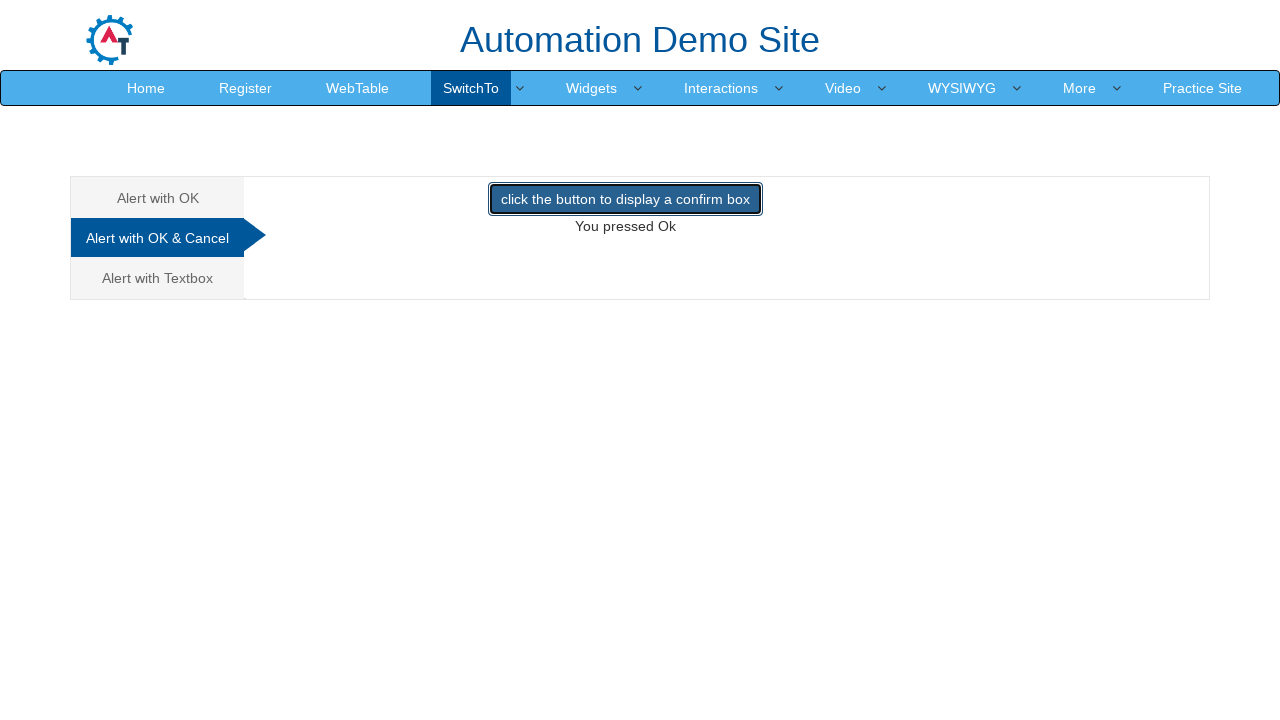

Set up dialog handler to dismiss the confirm dialog
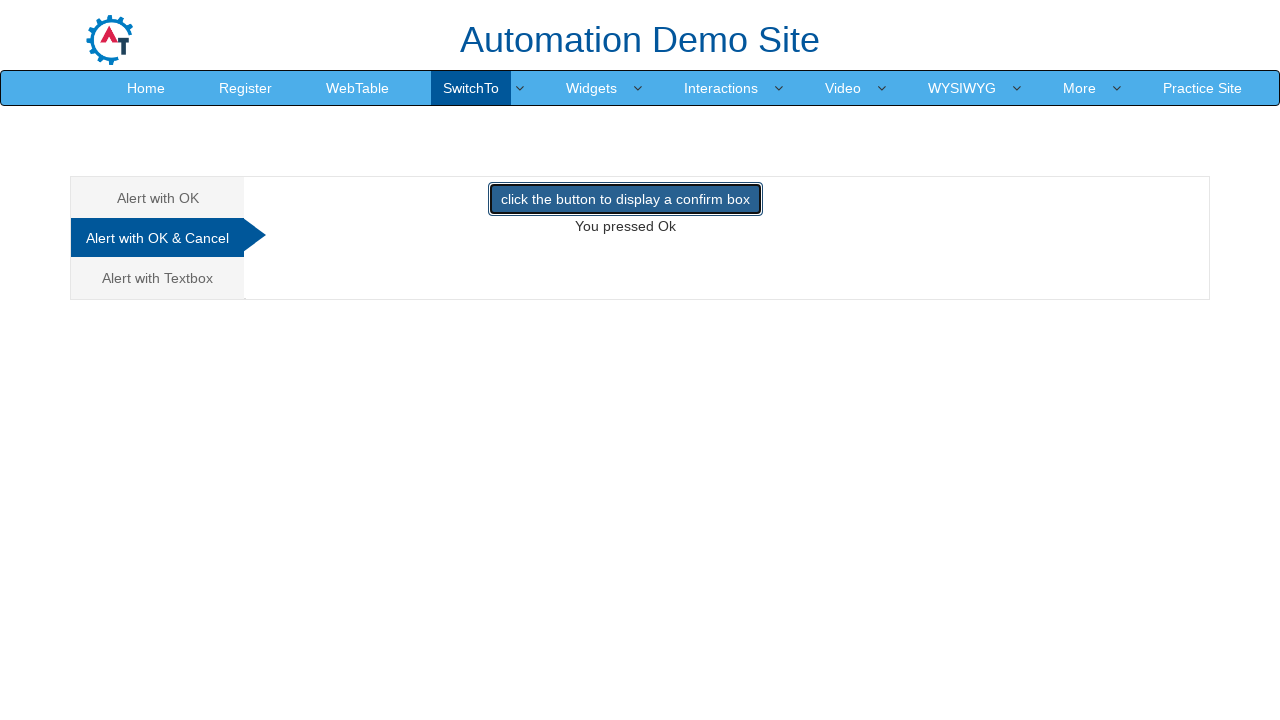

Clicked on the prompt alert tab at (158, 278) on xpath=/html/body/div[1]/div/div/div/div[1]/ul/li[3]/a
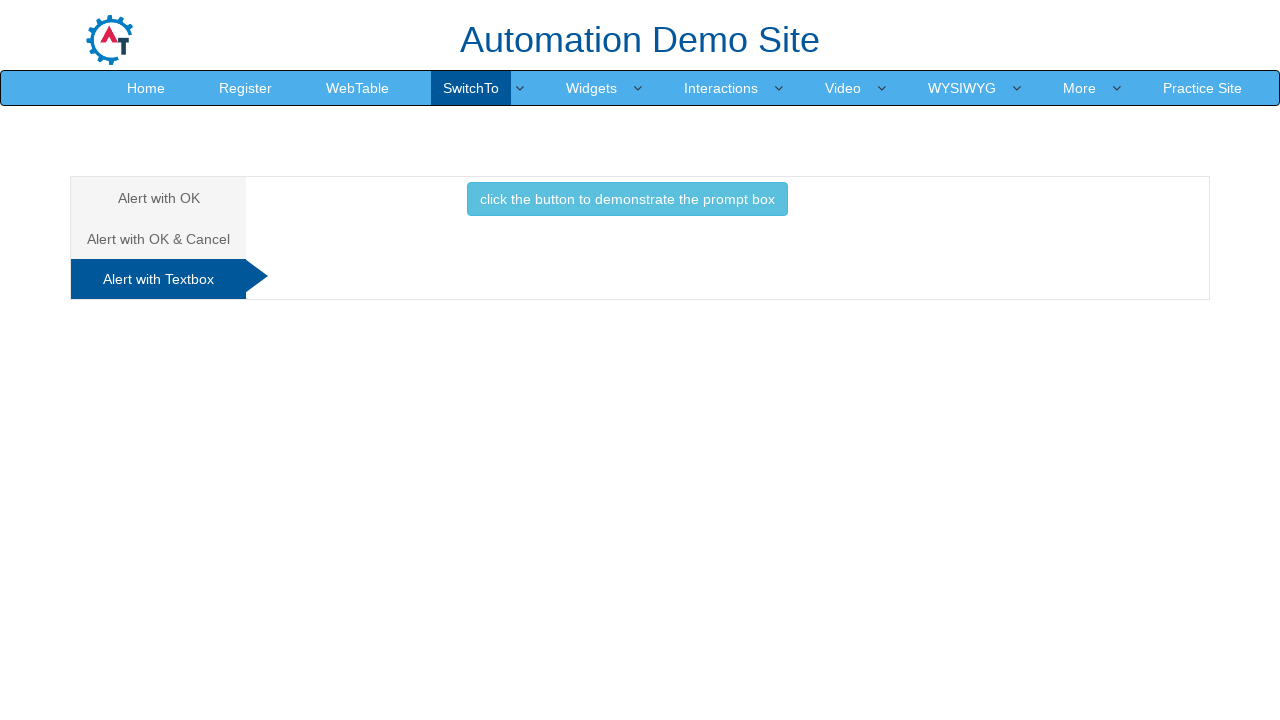

Clicked the prompt alert button at (627, 199) on xpath=/html/body/div[1]/div/div/div/div[2]/div[3]/button
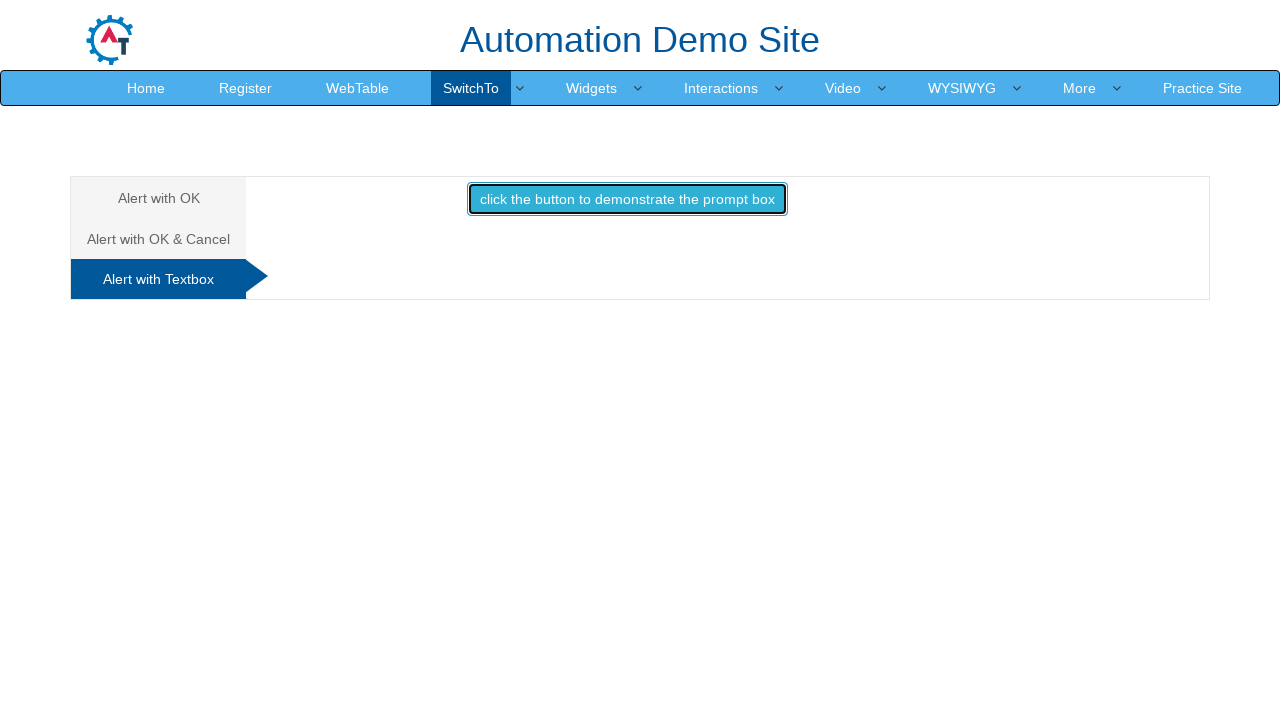

Set up dialog handler to accept prompt with text 'Prathap'
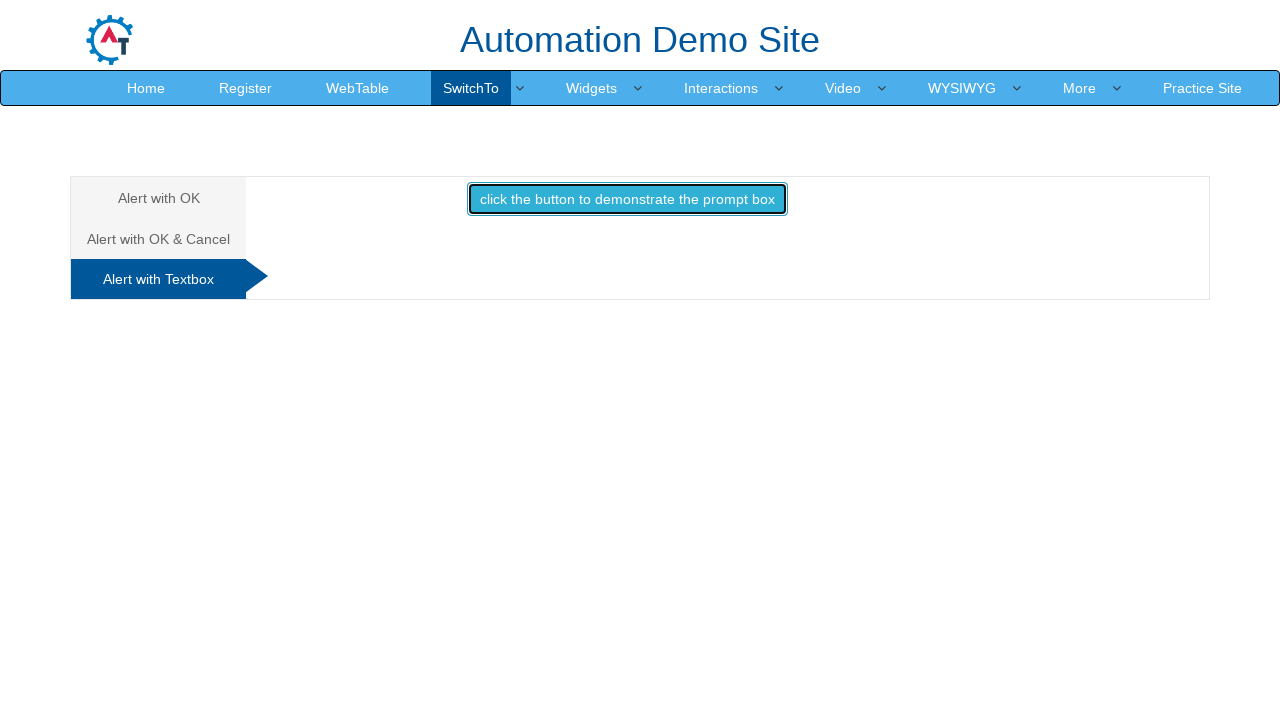

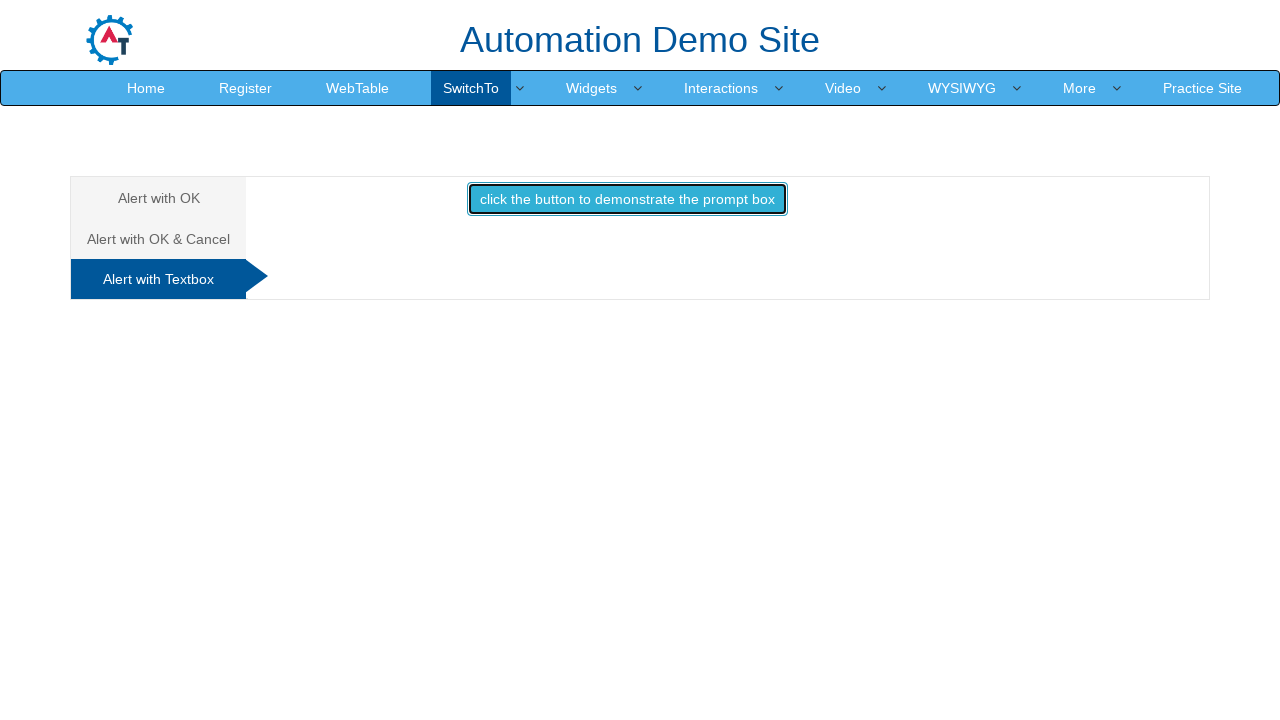